Tests footer link navigation by clicking all links in each of the four footer sections, opening each link in a new tab using keyboard shortcut (Ctrl+Enter).

Starting URL: https://rahulshettyacademy.com/AutomationPractice/

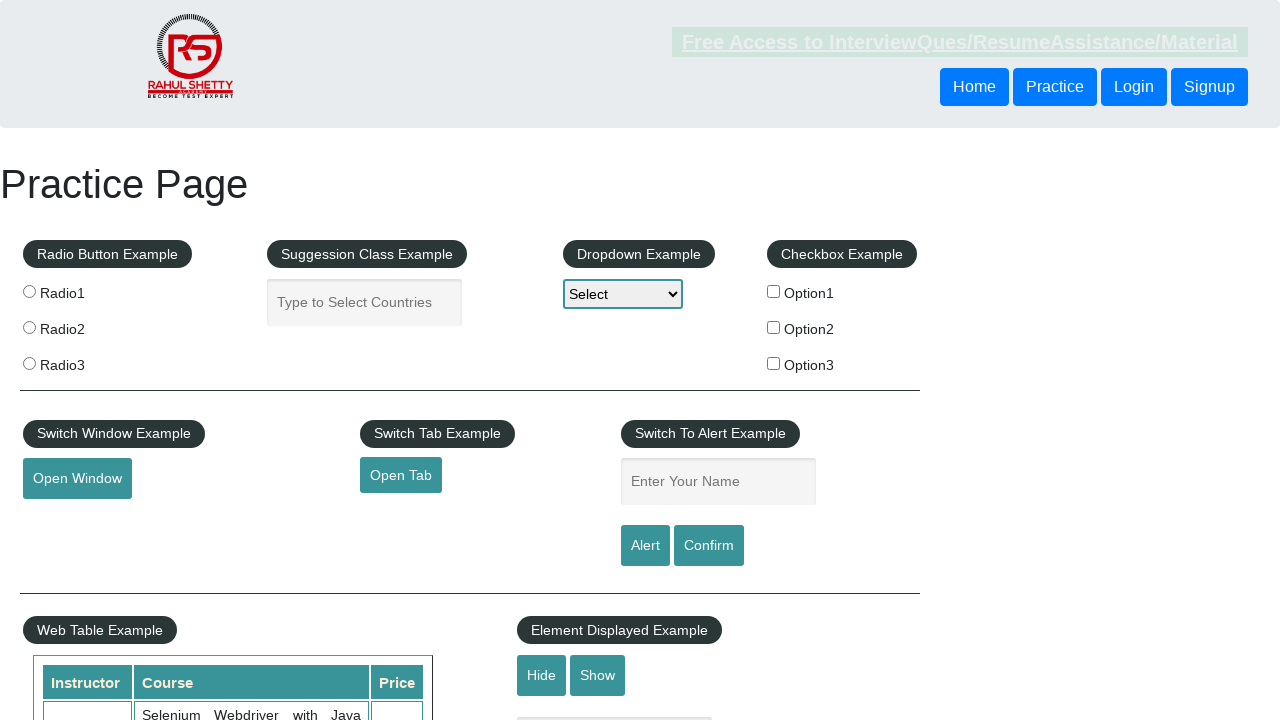

Footer section #gf-BIG became visible
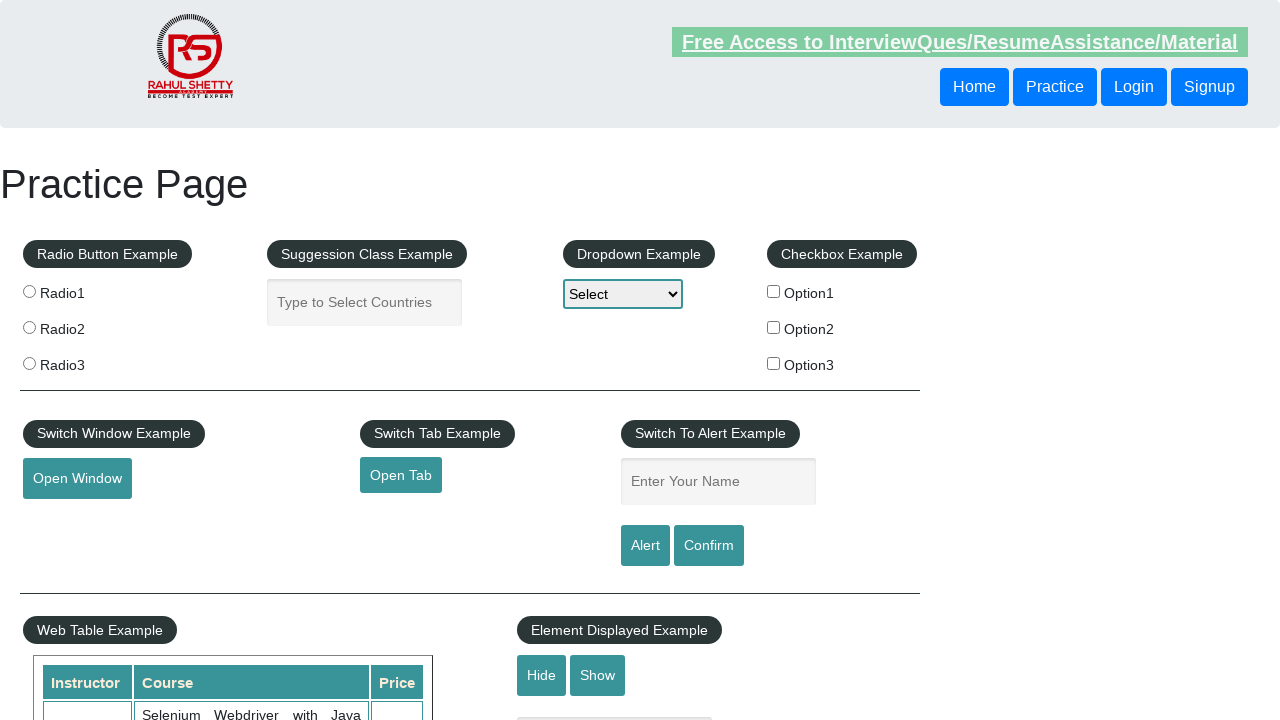

Located first section footer links
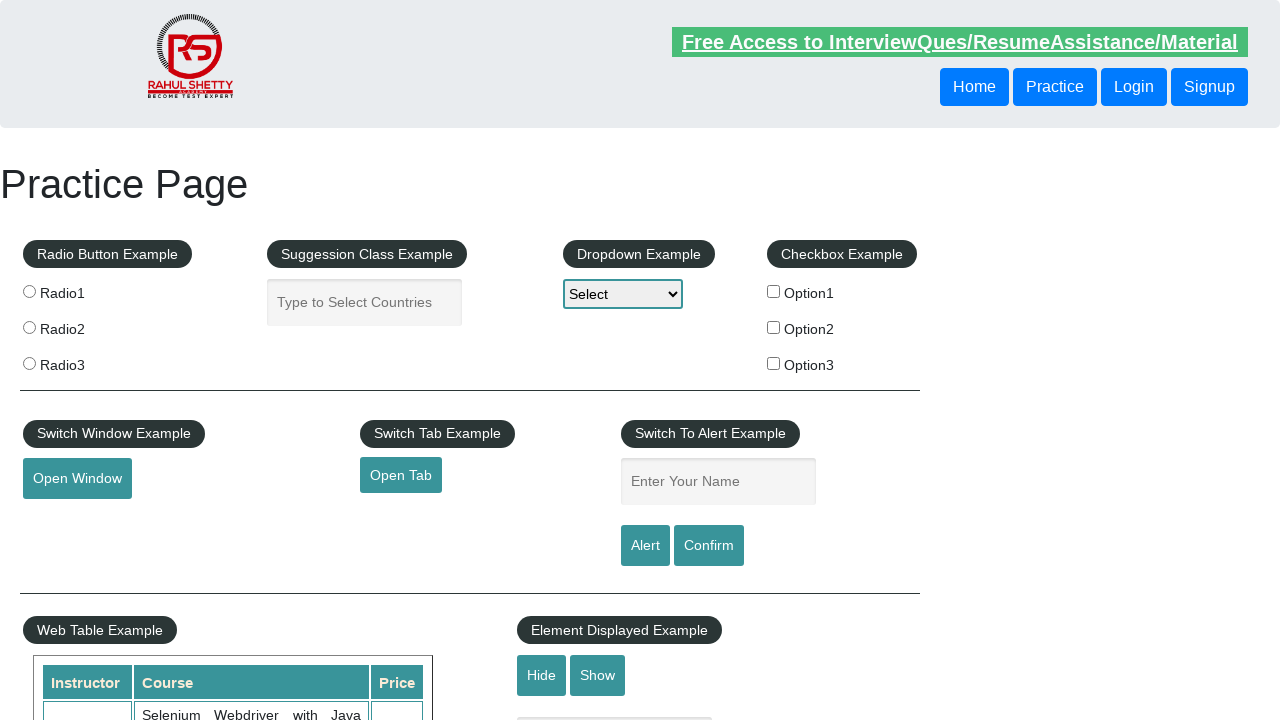

First section has 5 links
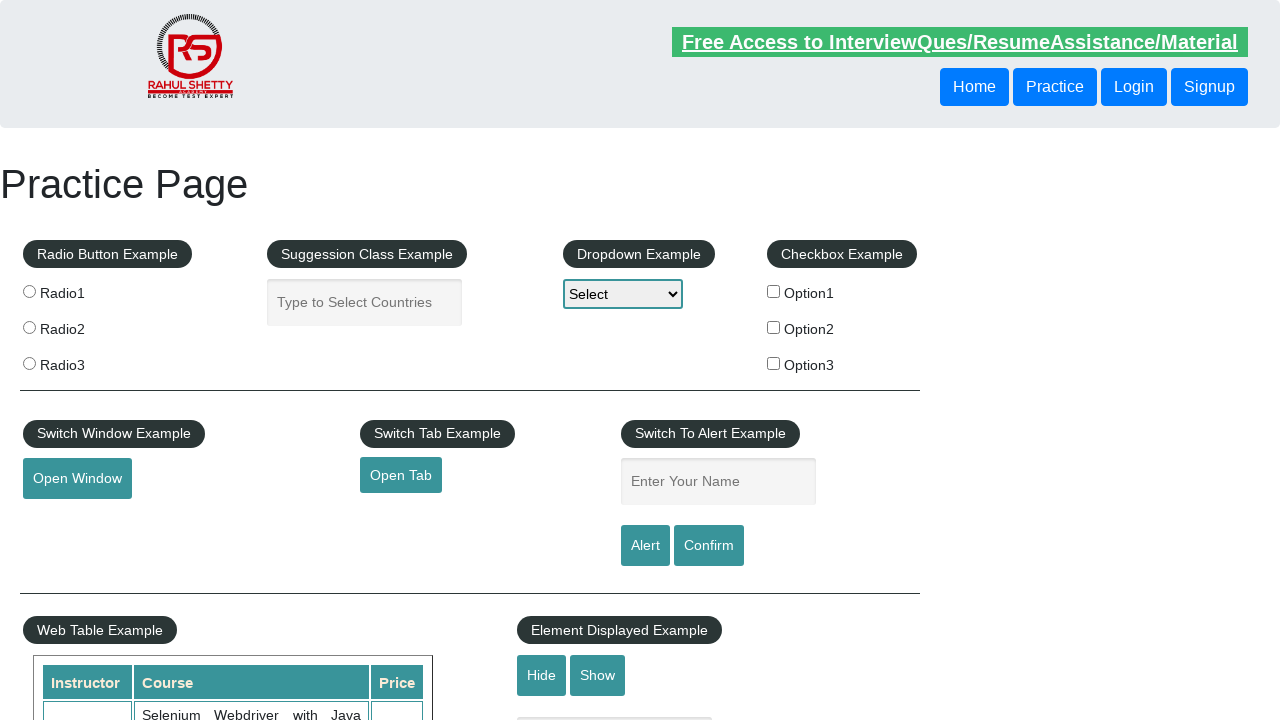

Clicked first section link 1 of 5 (Ctrl+Click to open in new tab) at (157, 482) on xpath=//table/tbody/tr/td[1]/ul//a >> nth=0
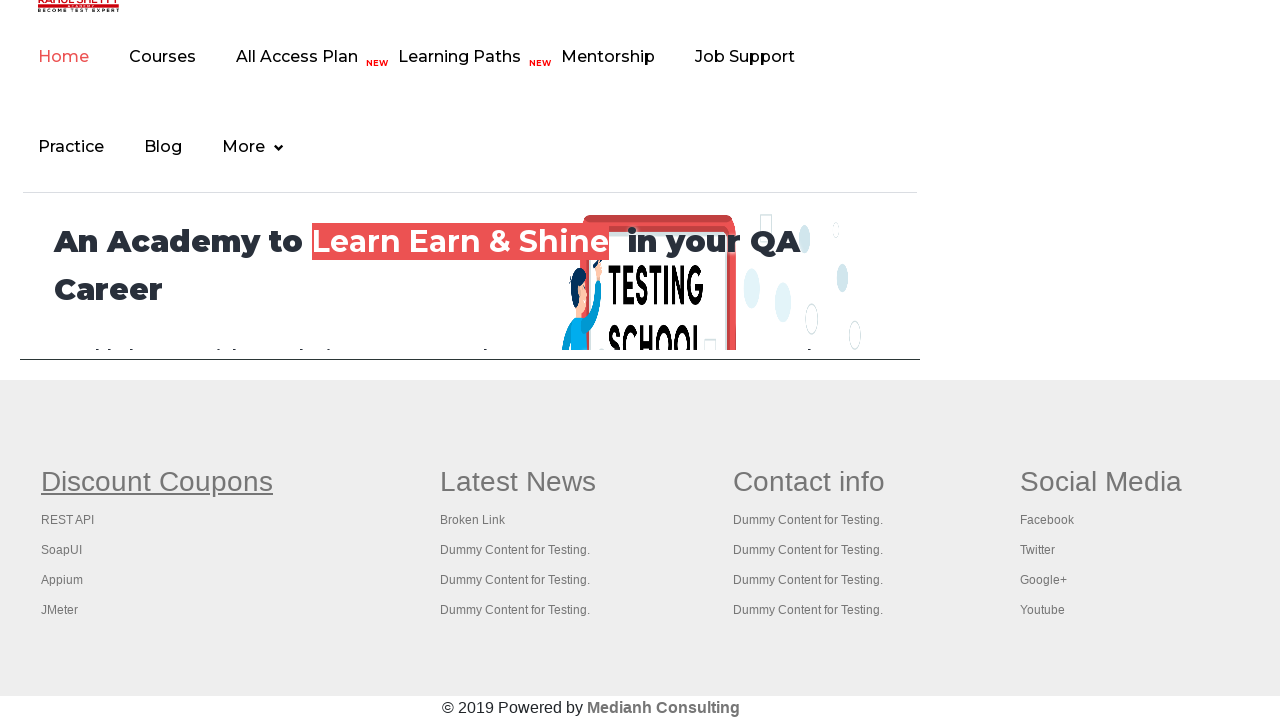

Clicked first section link 2 of 5 (Ctrl+Click to open in new tab) at (68, 520) on xpath=//table/tbody/tr/td[1]/ul//a >> nth=1
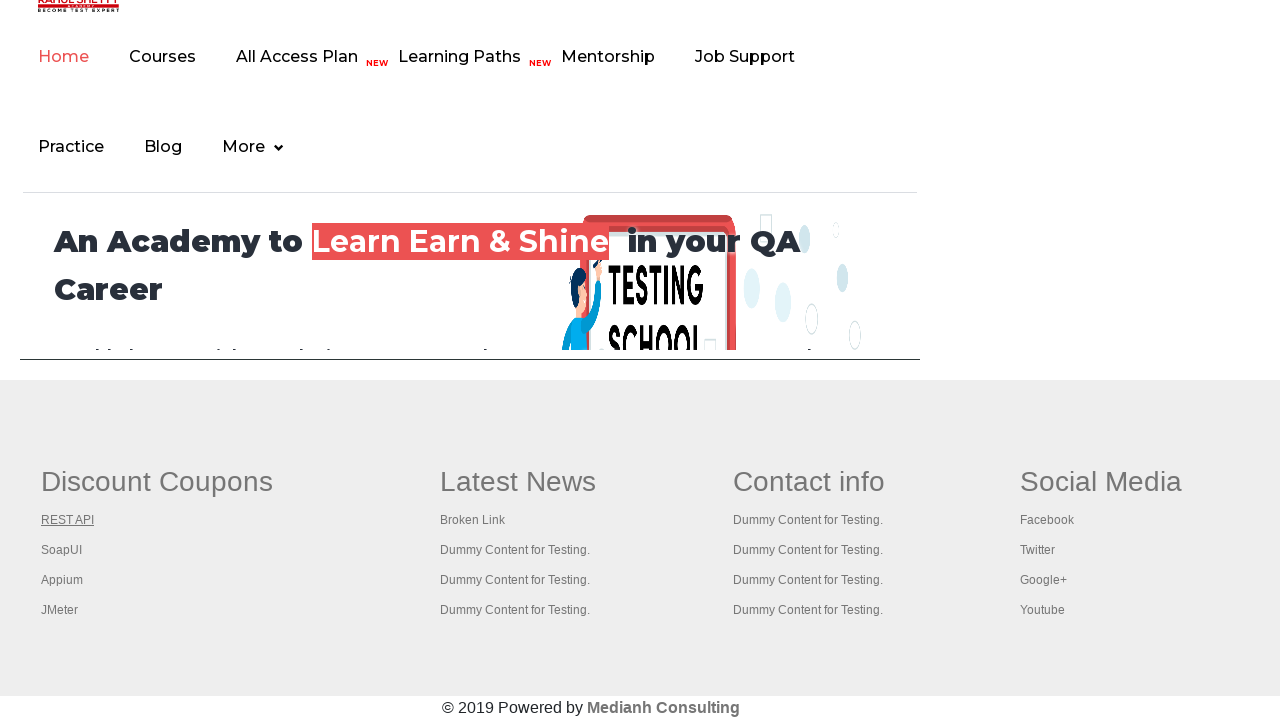

Clicked first section link 3 of 5 (Ctrl+Click to open in new tab) at (62, 550) on xpath=//table/tbody/tr/td[1]/ul//a >> nth=2
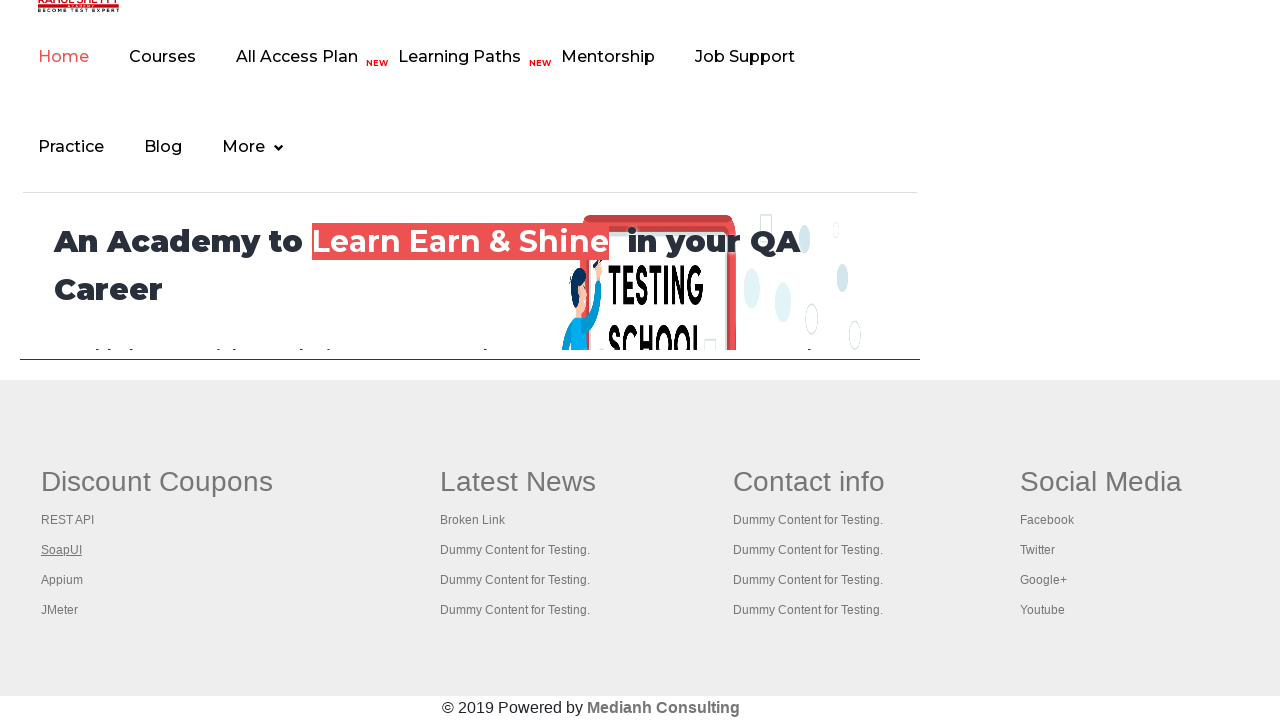

Clicked first section link 4 of 5 (Ctrl+Click to open in new tab) at (62, 580) on xpath=//table/tbody/tr/td[1]/ul//a >> nth=3
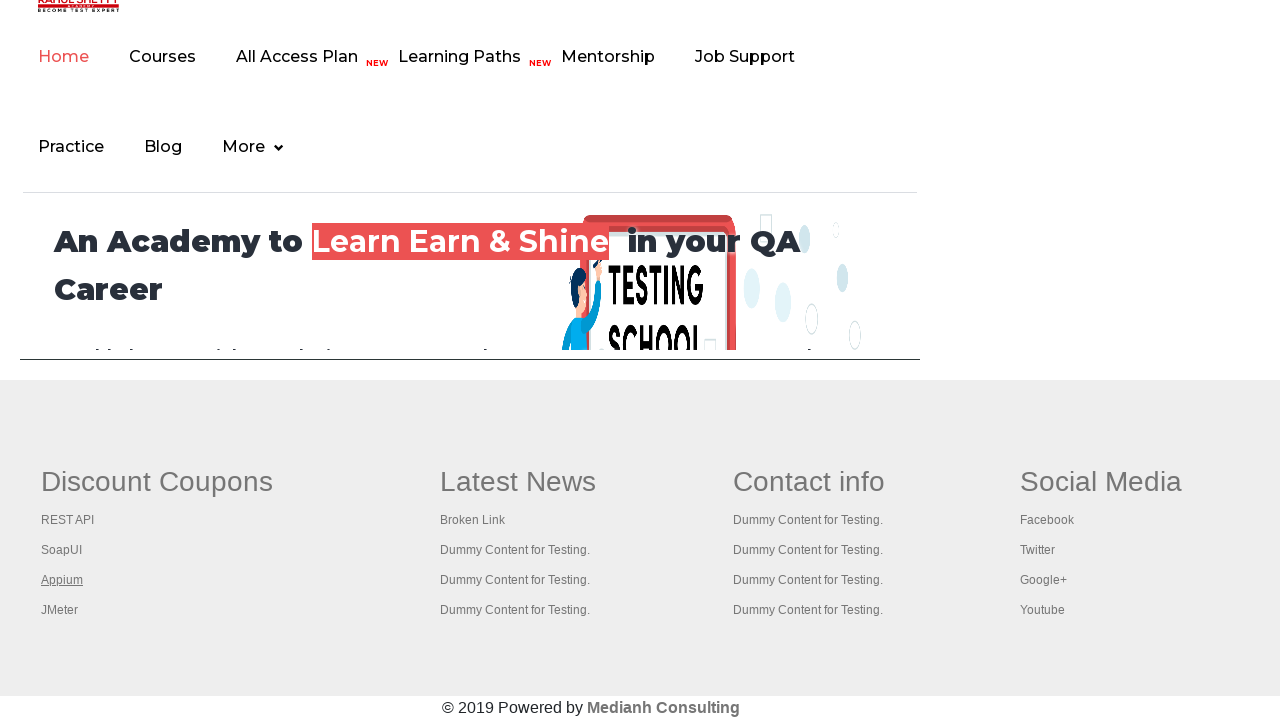

Clicked first section link 5 of 5 (Ctrl+Click to open in new tab) at (60, 610) on xpath=//table/tbody/tr/td[1]/ul//a >> nth=4
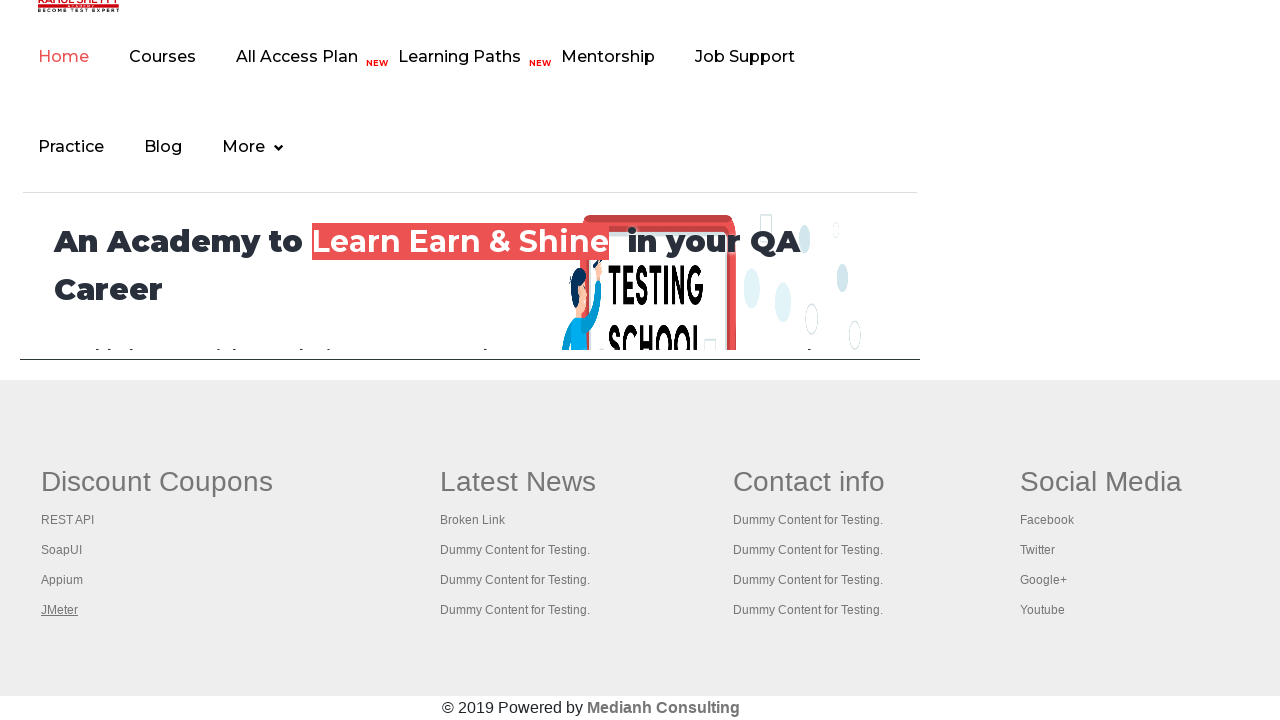

Located second section footer links
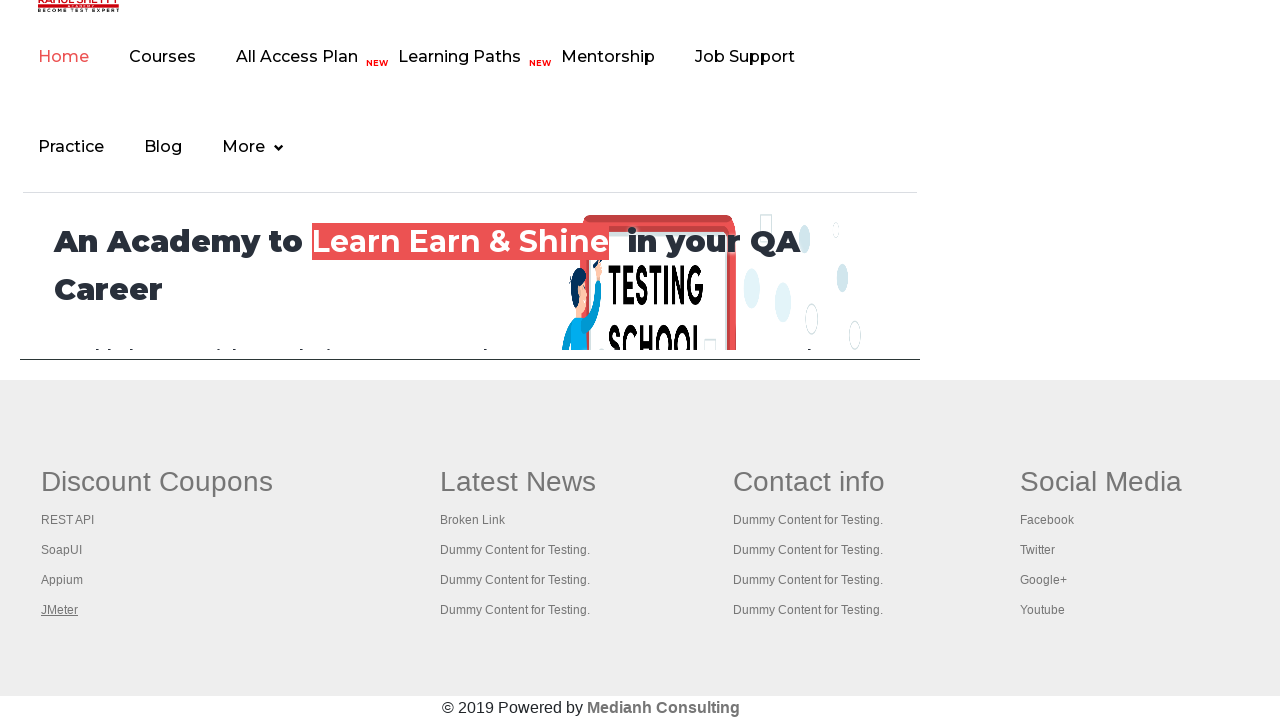

Second section has 5 links
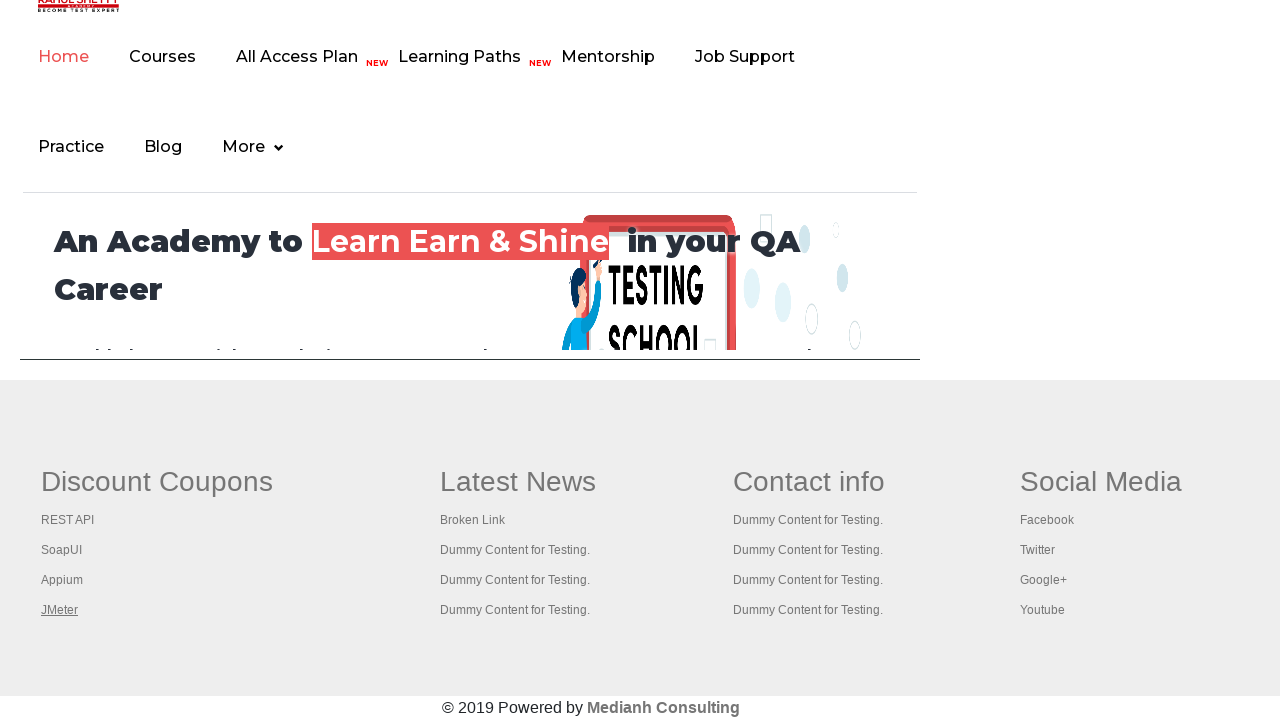

Clicked second section link 1 of 5 (Ctrl+Click to open in new tab) at (518, 482) on xpath=//table/tbody/tr/td[2]/ul//a >> nth=0
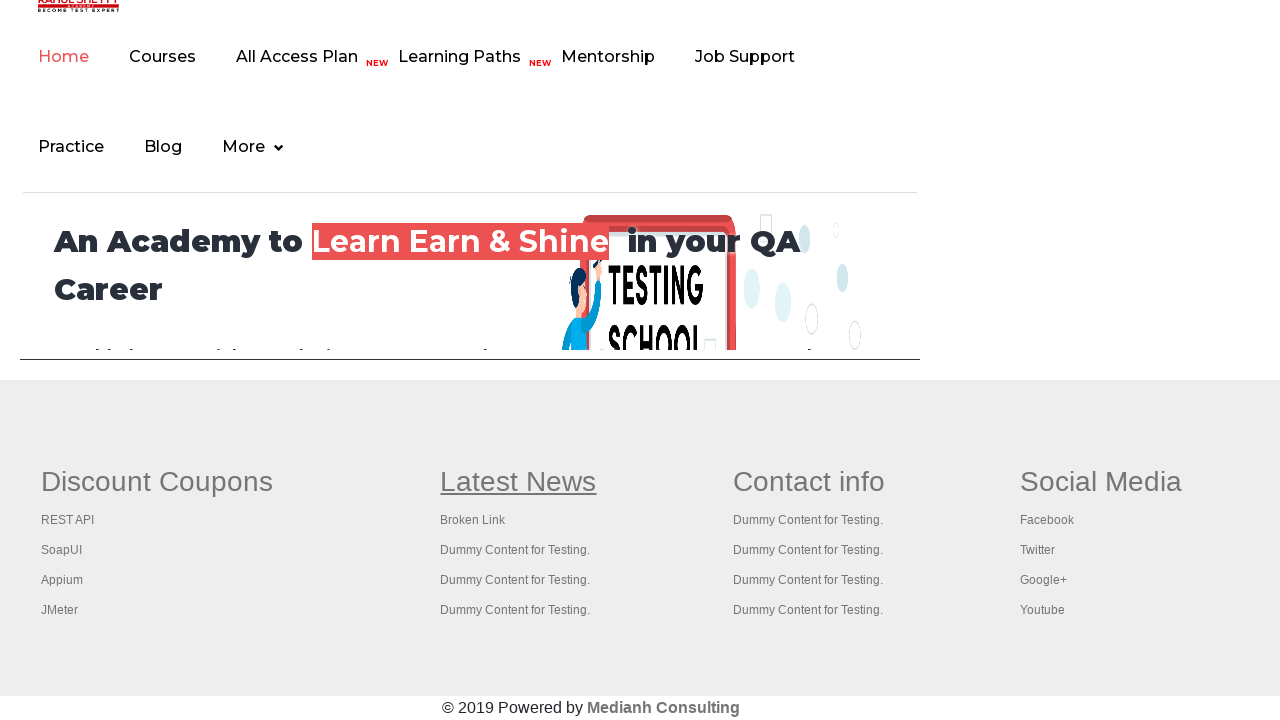

Clicked second section link 2 of 5 (Ctrl+Click to open in new tab) at (473, 520) on xpath=//table/tbody/tr/td[2]/ul//a >> nth=1
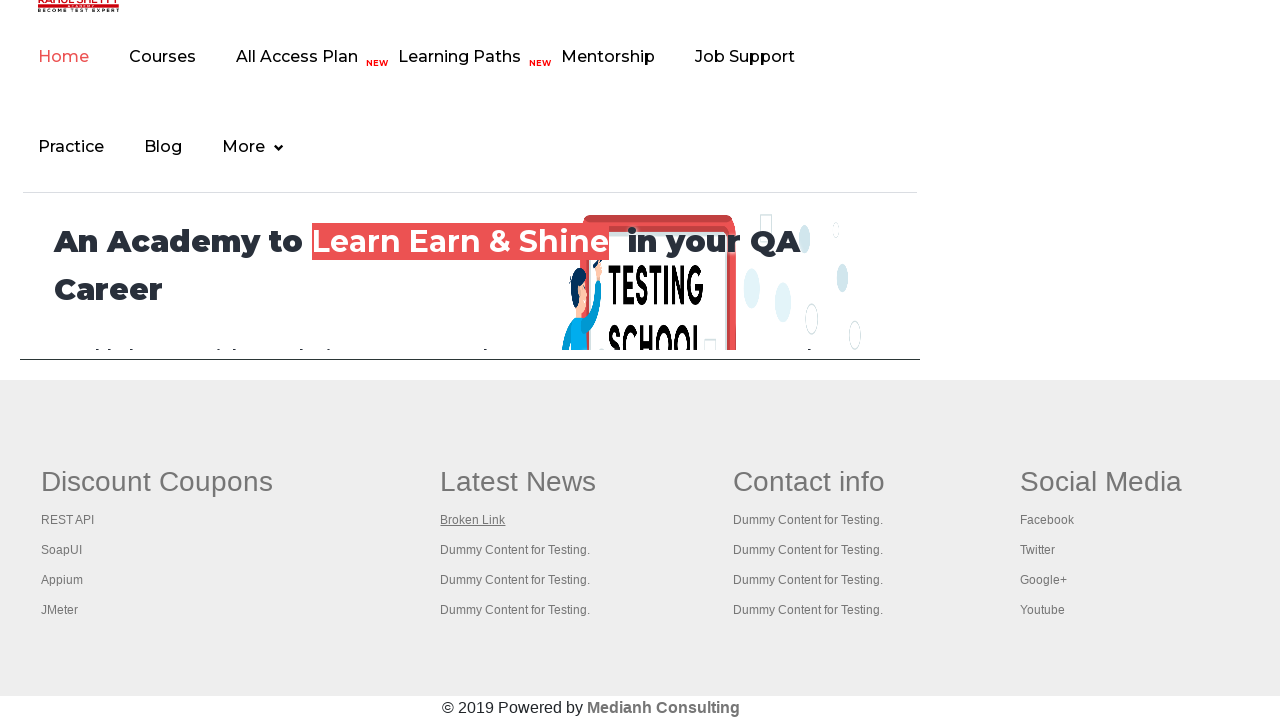

Clicked second section link 3 of 5 (Ctrl+Click to open in new tab) at (515, 550) on xpath=//table/tbody/tr/td[2]/ul//a >> nth=2
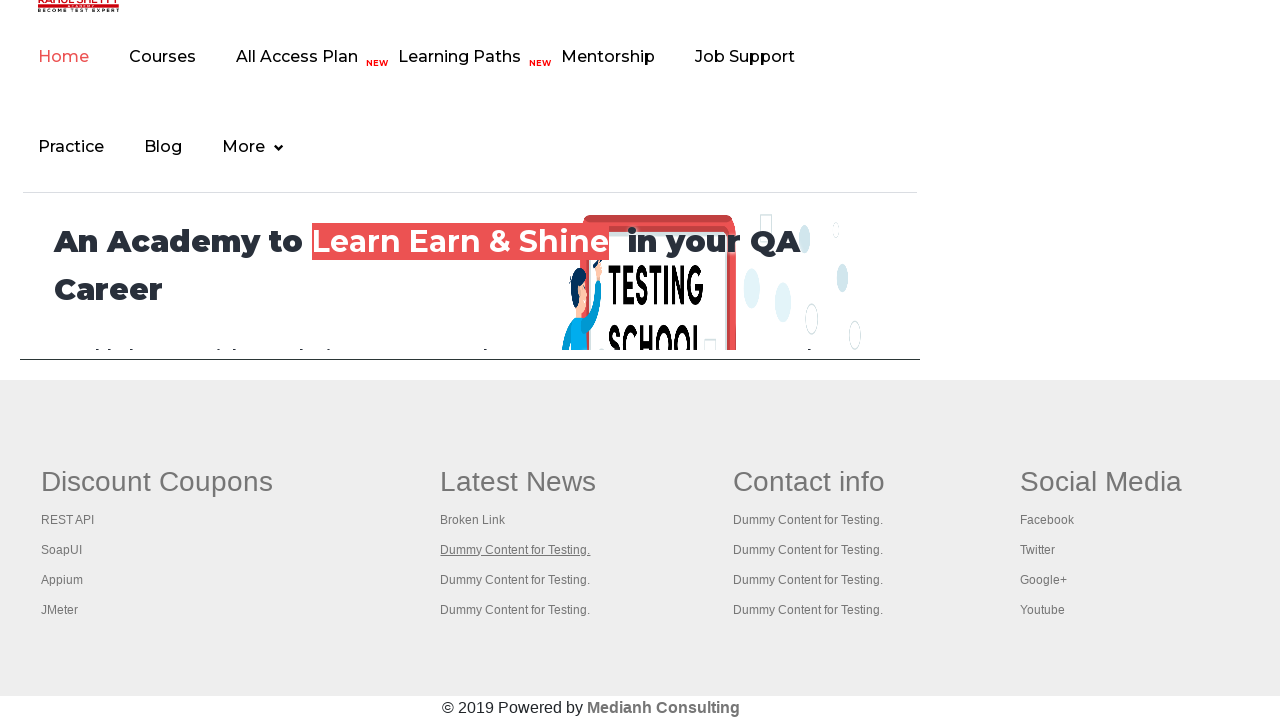

Clicked second section link 4 of 5 (Ctrl+Click to open in new tab) at (515, 580) on xpath=//table/tbody/tr/td[2]/ul//a >> nth=3
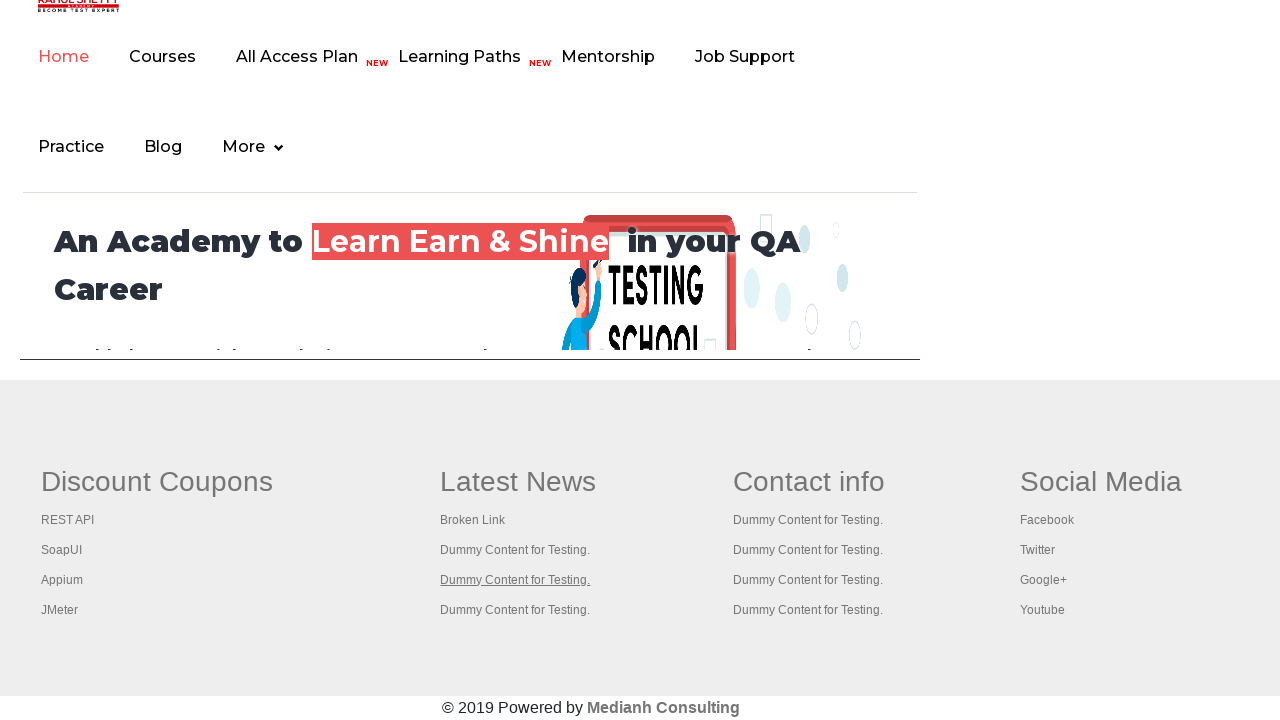

Clicked second section link 5 of 5 (Ctrl+Click to open in new tab) at (515, 610) on xpath=//table/tbody/tr/td[2]/ul//a >> nth=4
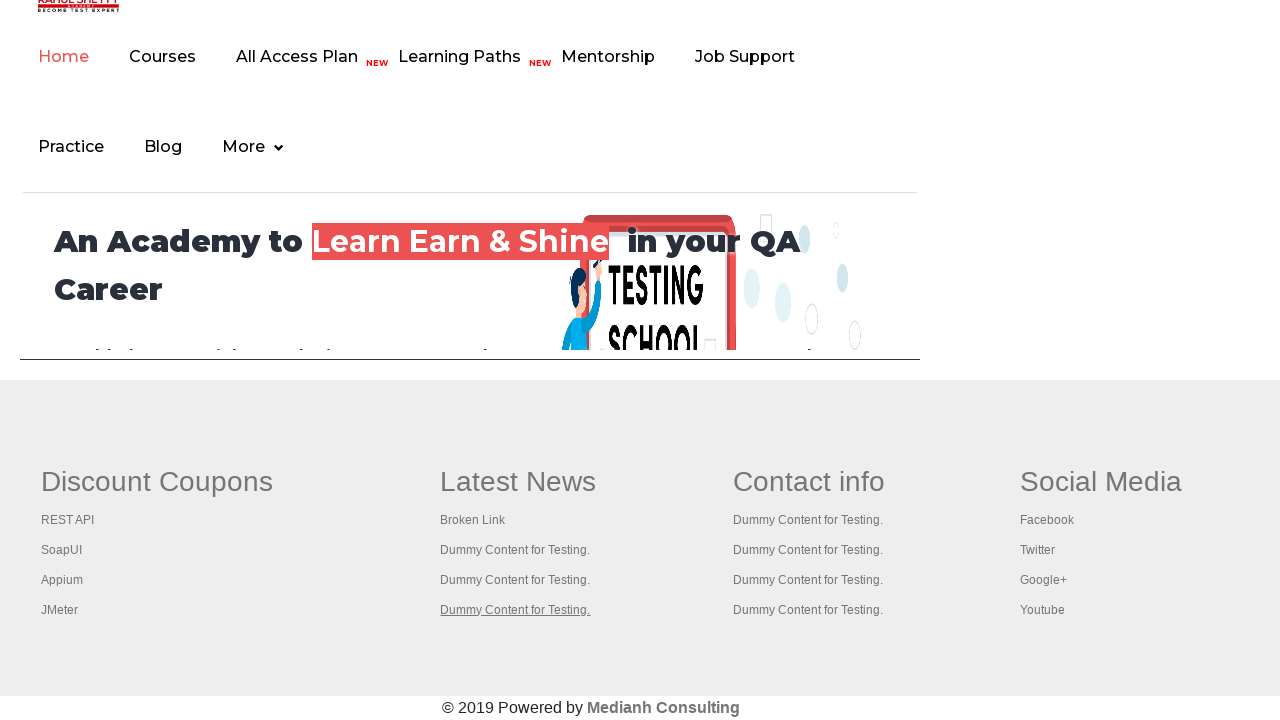

Located third section footer links
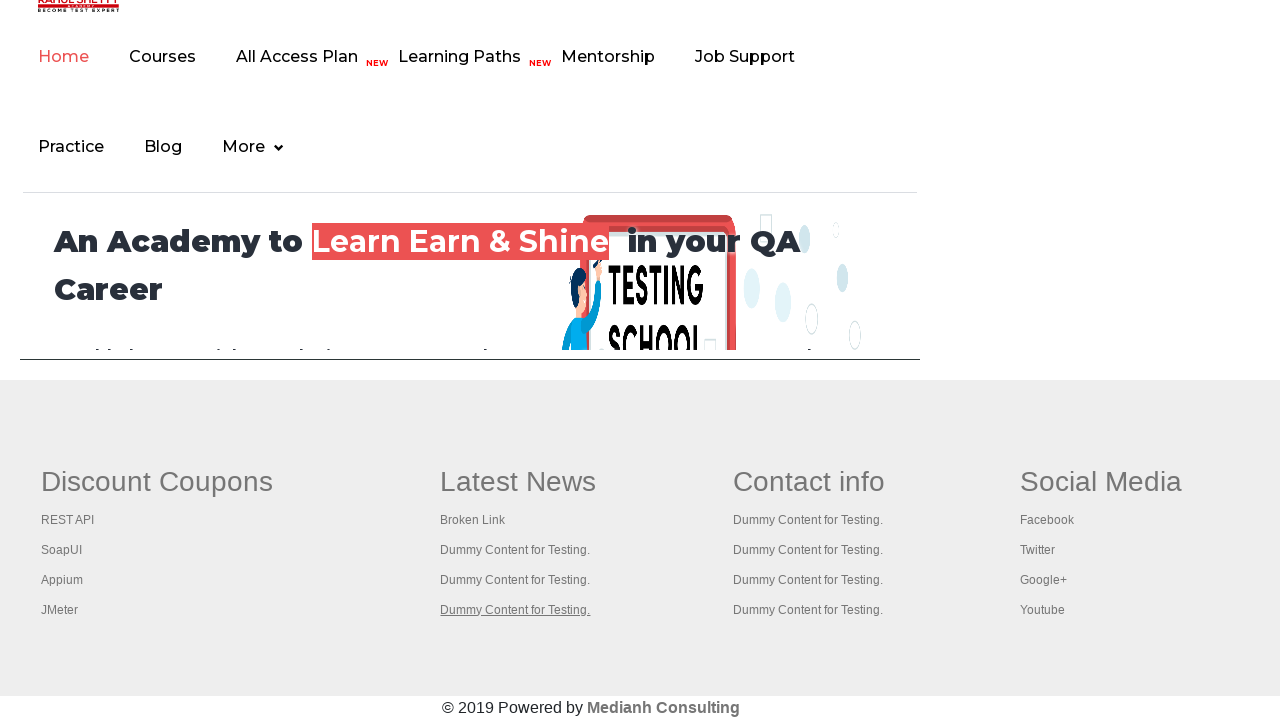

Third section has 5 links
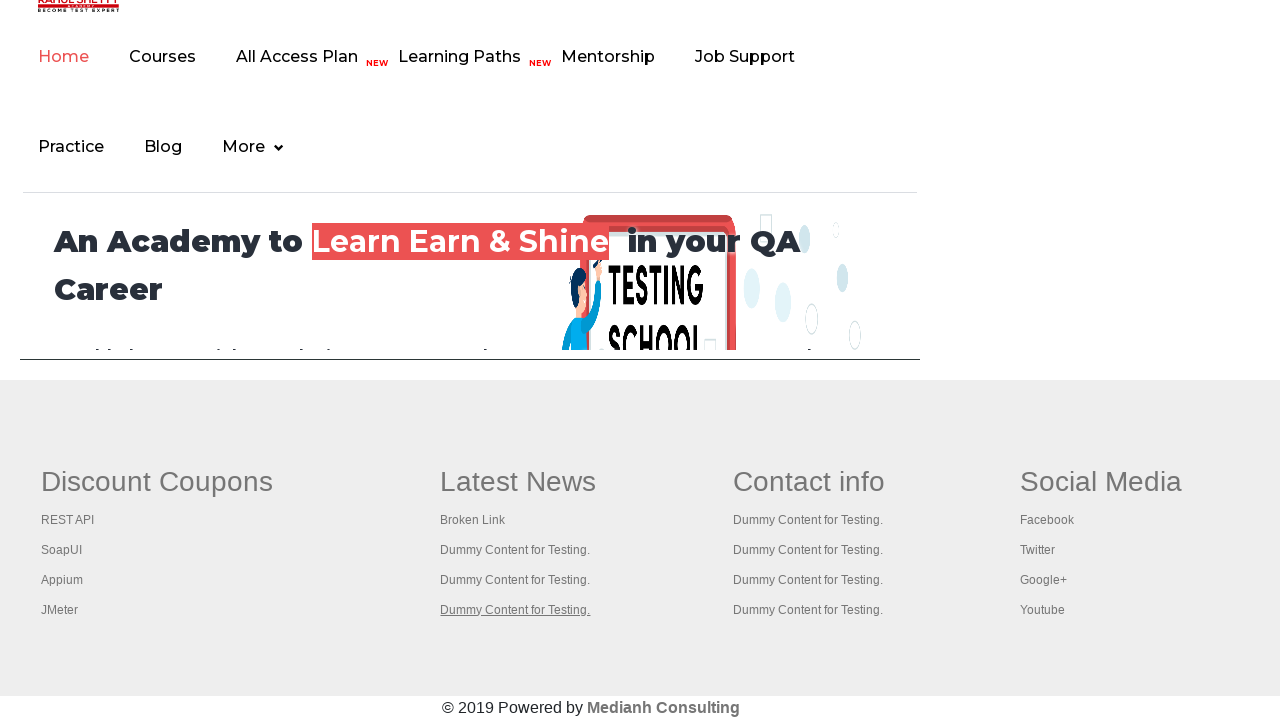

Clicked third section link 1 of 5 (Ctrl+Click to open in new tab) at (809, 482) on xpath=//table/tbody/tr/td[3]/ul//a >> nth=0
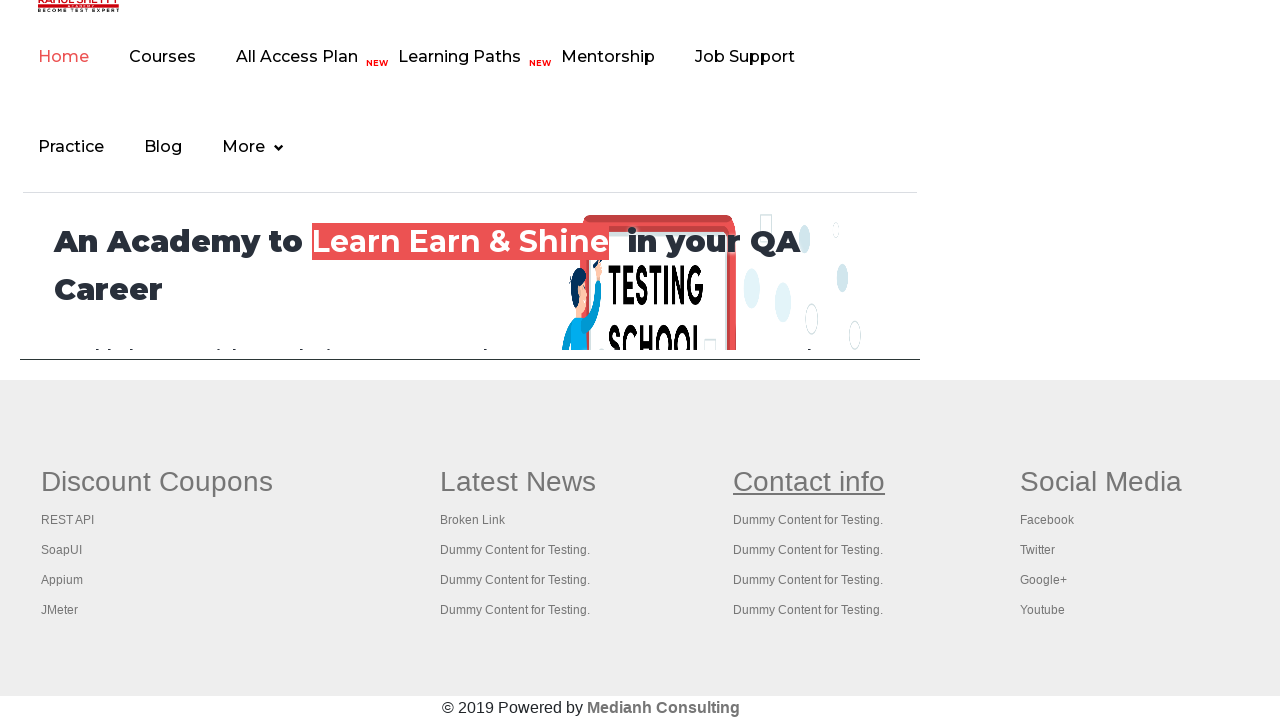

Clicked third section link 2 of 5 (Ctrl+Click to open in new tab) at (808, 520) on xpath=//table/tbody/tr/td[3]/ul//a >> nth=1
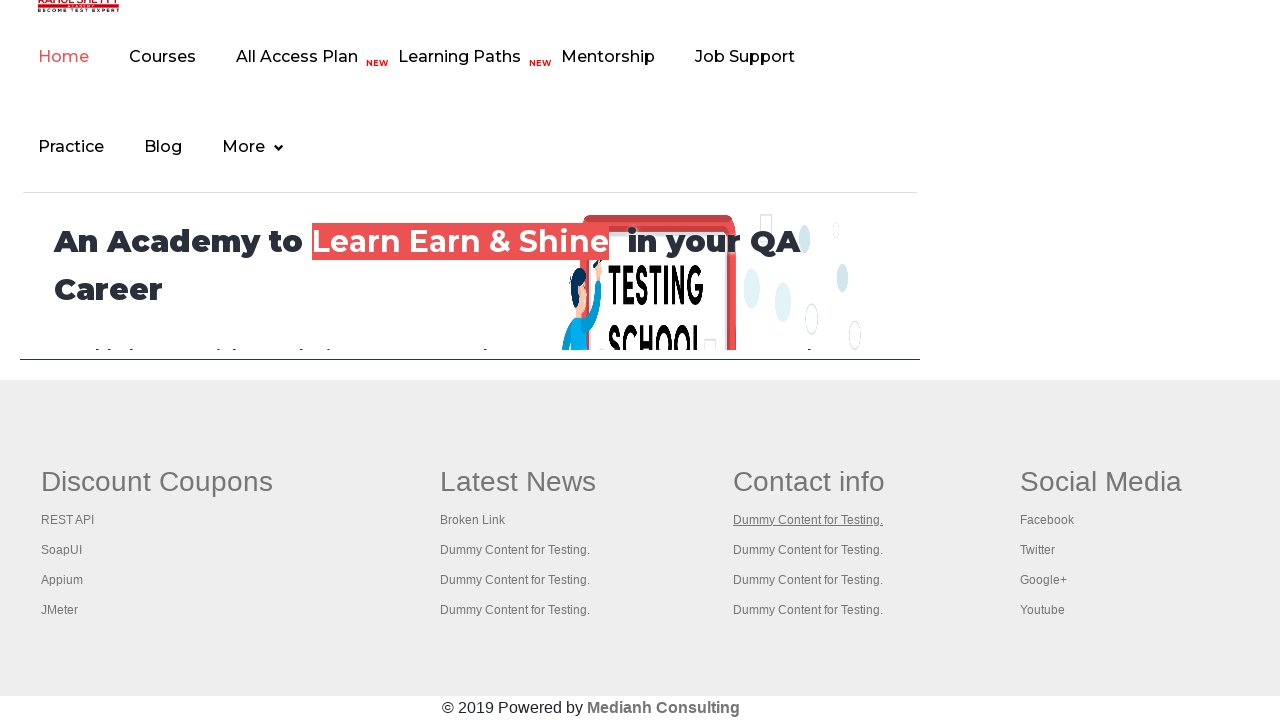

Clicked third section link 3 of 5 (Ctrl+Click to open in new tab) at (808, 550) on xpath=//table/tbody/tr/td[3]/ul//a >> nth=2
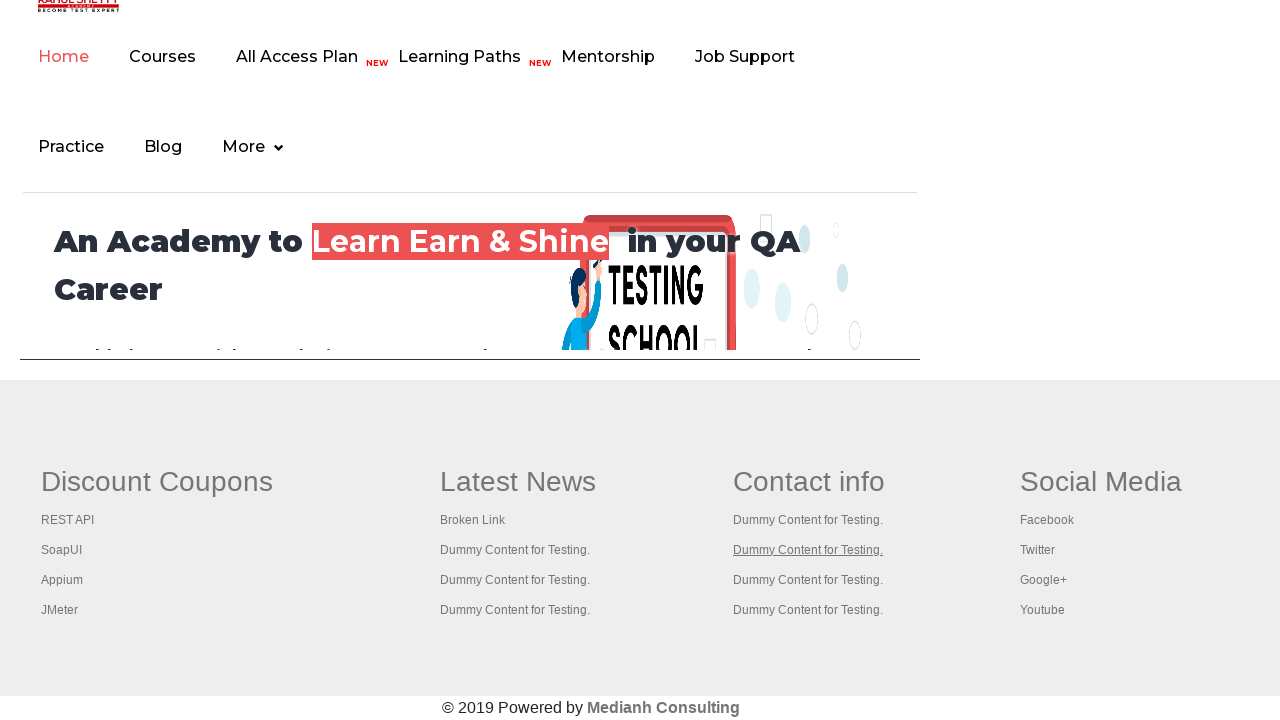

Clicked third section link 4 of 5 (Ctrl+Click to open in new tab) at (808, 580) on xpath=//table/tbody/tr/td[3]/ul//a >> nth=3
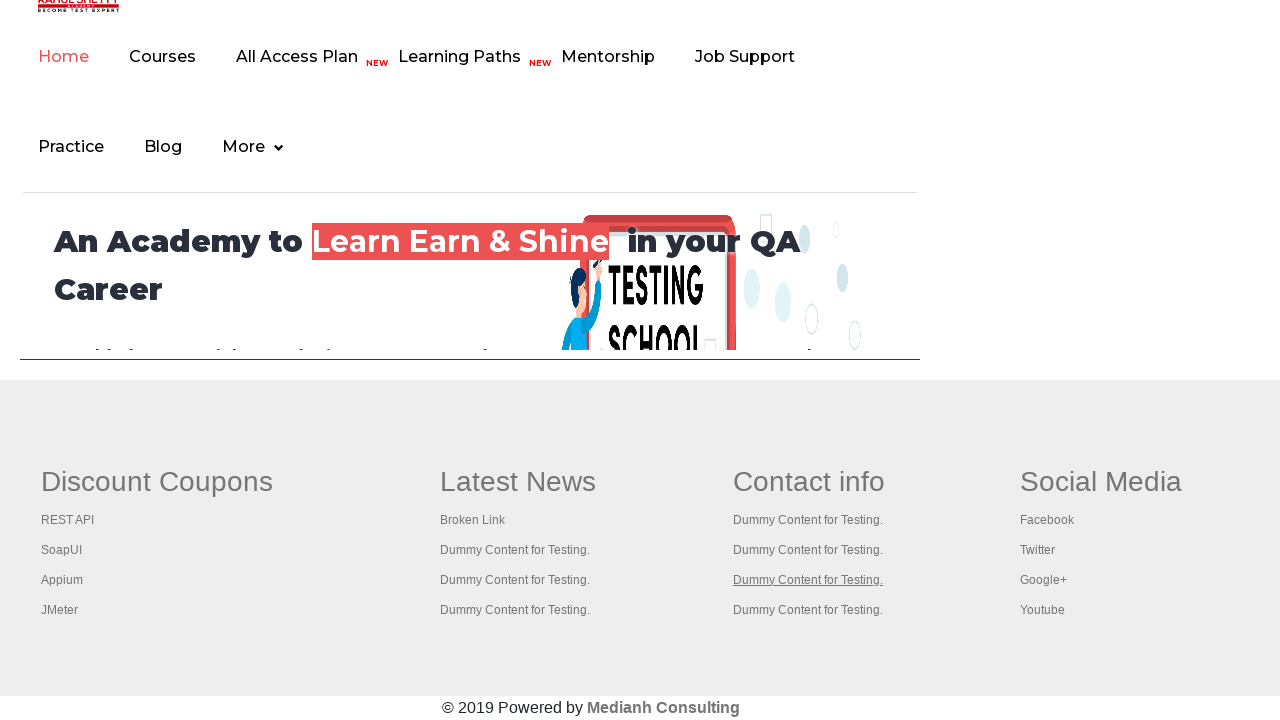

Clicked third section link 5 of 5 (Ctrl+Click to open in new tab) at (808, 610) on xpath=//table/tbody/tr/td[3]/ul//a >> nth=4
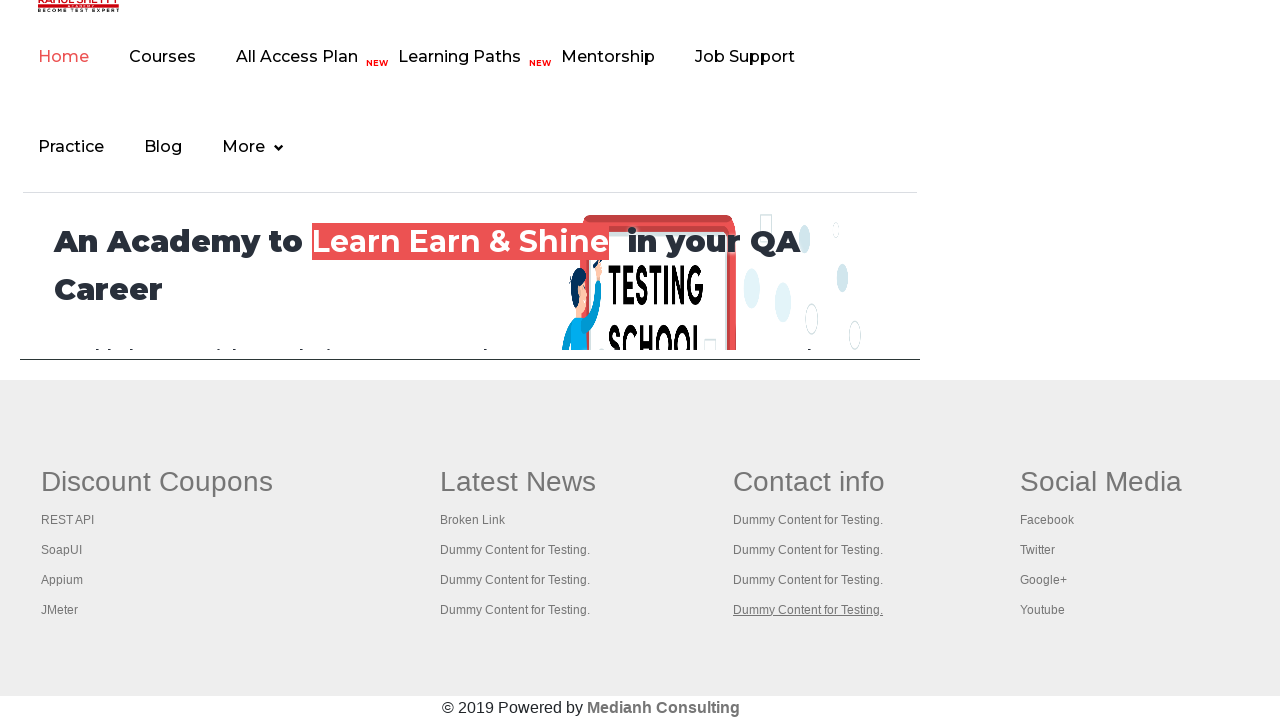

Located fourth section footer links
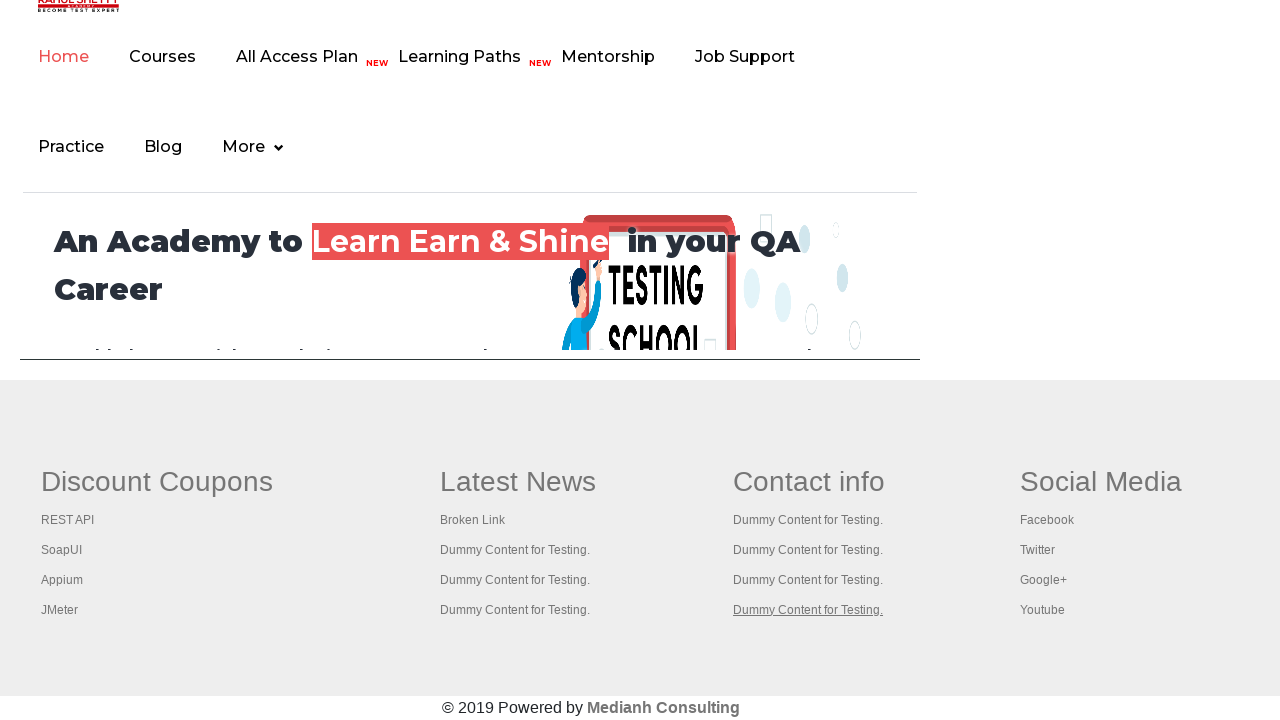

Fourth section has 5 links
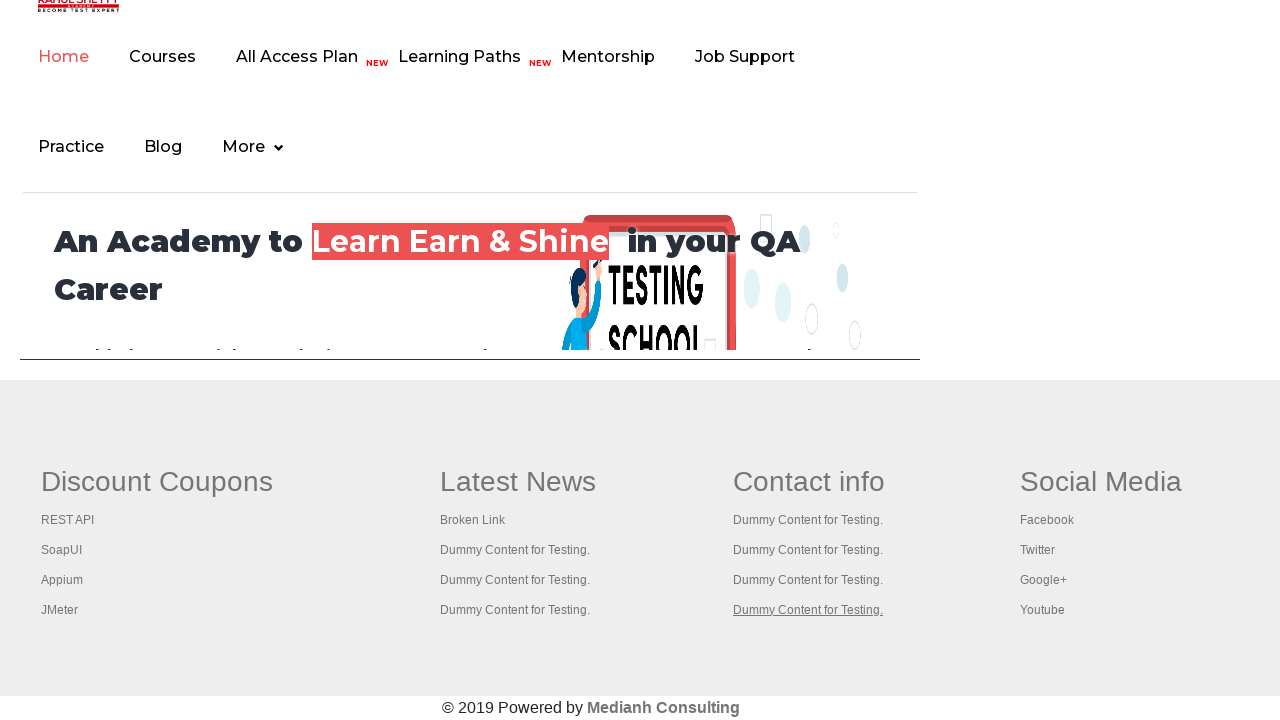

Clicked fourth section link 1 of 5 (Ctrl+Click to open in new tab) at (1101, 482) on xpath=//table/tbody/tr/td[4]/ul//a >> nth=0
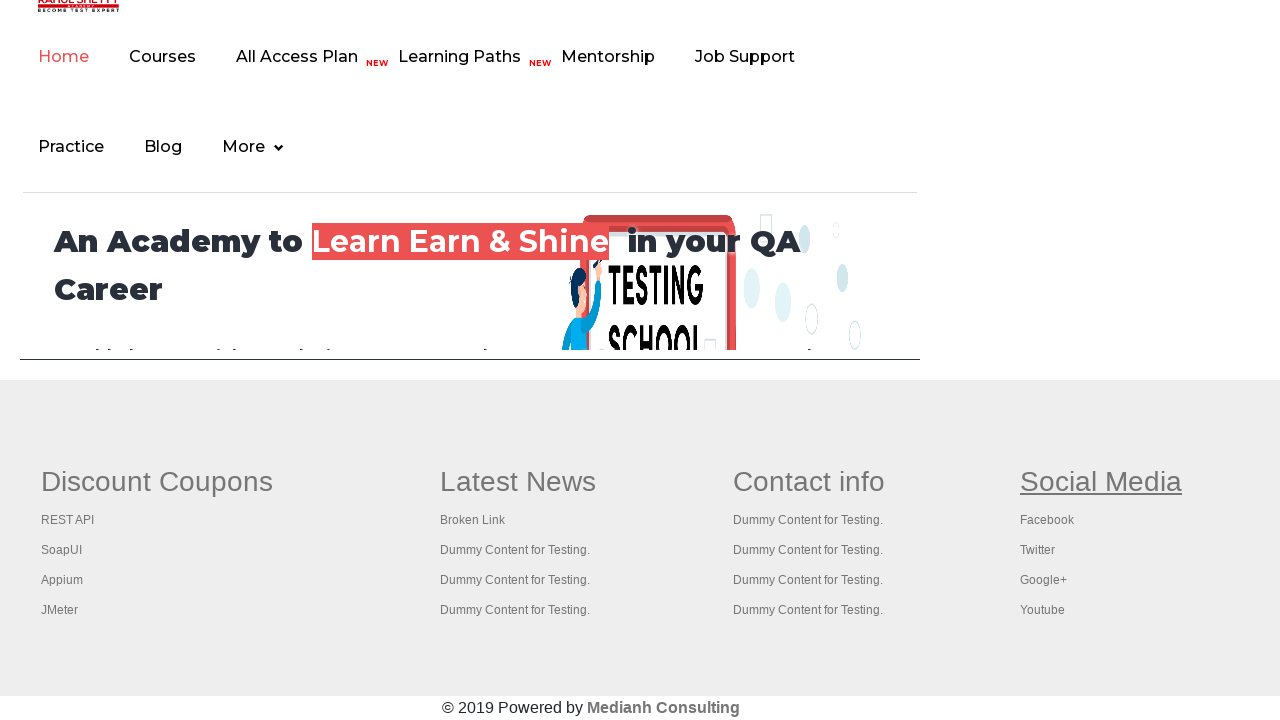

Clicked fourth section link 2 of 5 (Ctrl+Click to open in new tab) at (1047, 520) on xpath=//table/tbody/tr/td[4]/ul//a >> nth=1
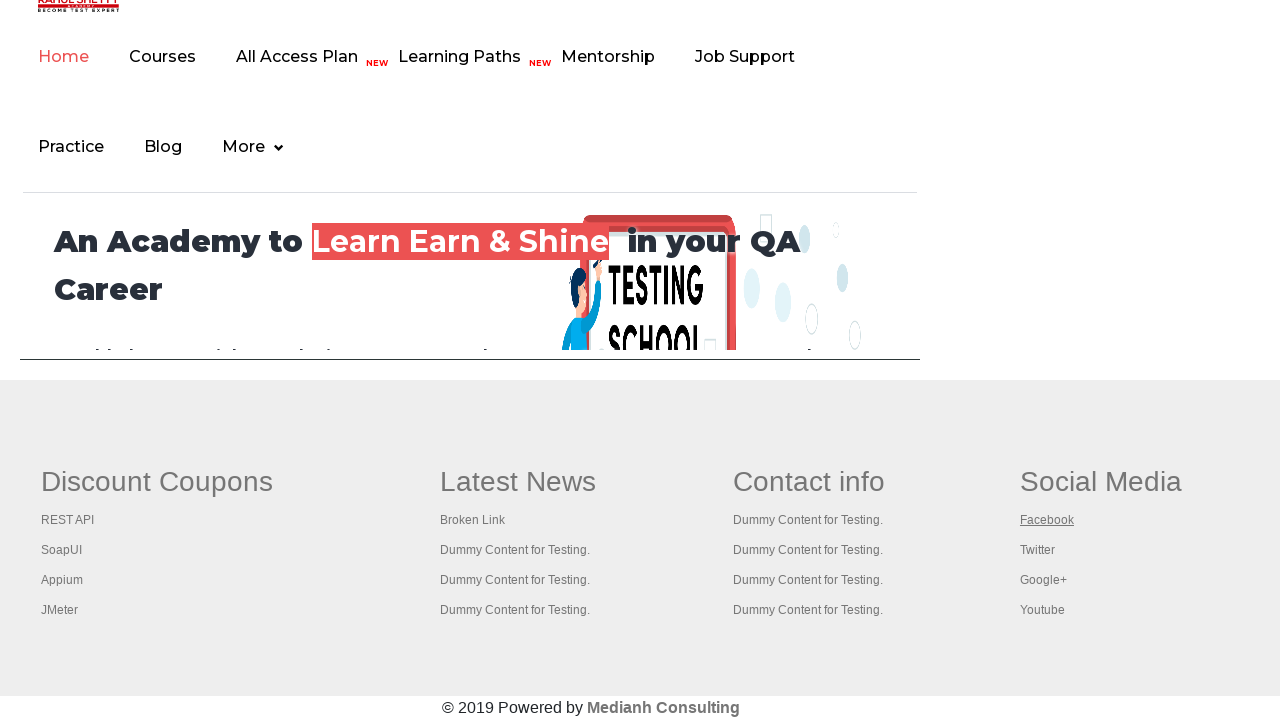

Clicked fourth section link 3 of 5 (Ctrl+Click to open in new tab) at (1037, 550) on xpath=//table/tbody/tr/td[4]/ul//a >> nth=2
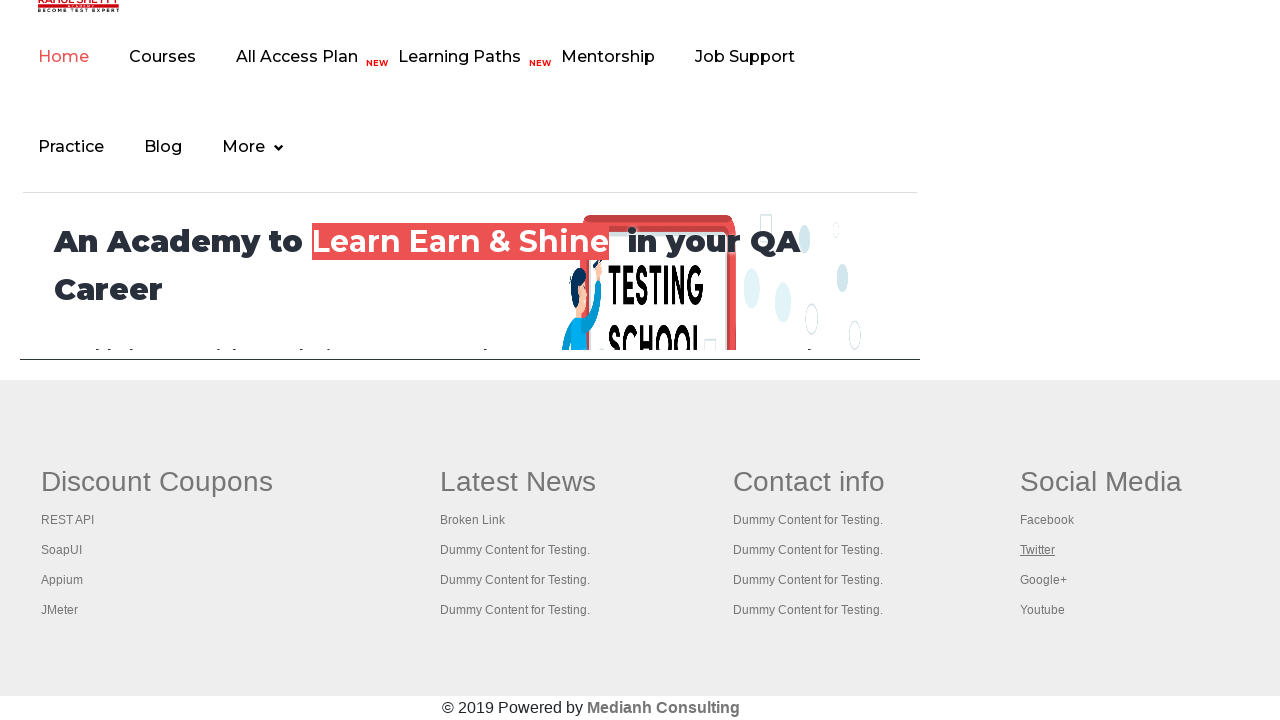

Clicked fourth section link 4 of 5 (Ctrl+Click to open in new tab) at (1043, 580) on xpath=//table/tbody/tr/td[4]/ul//a >> nth=3
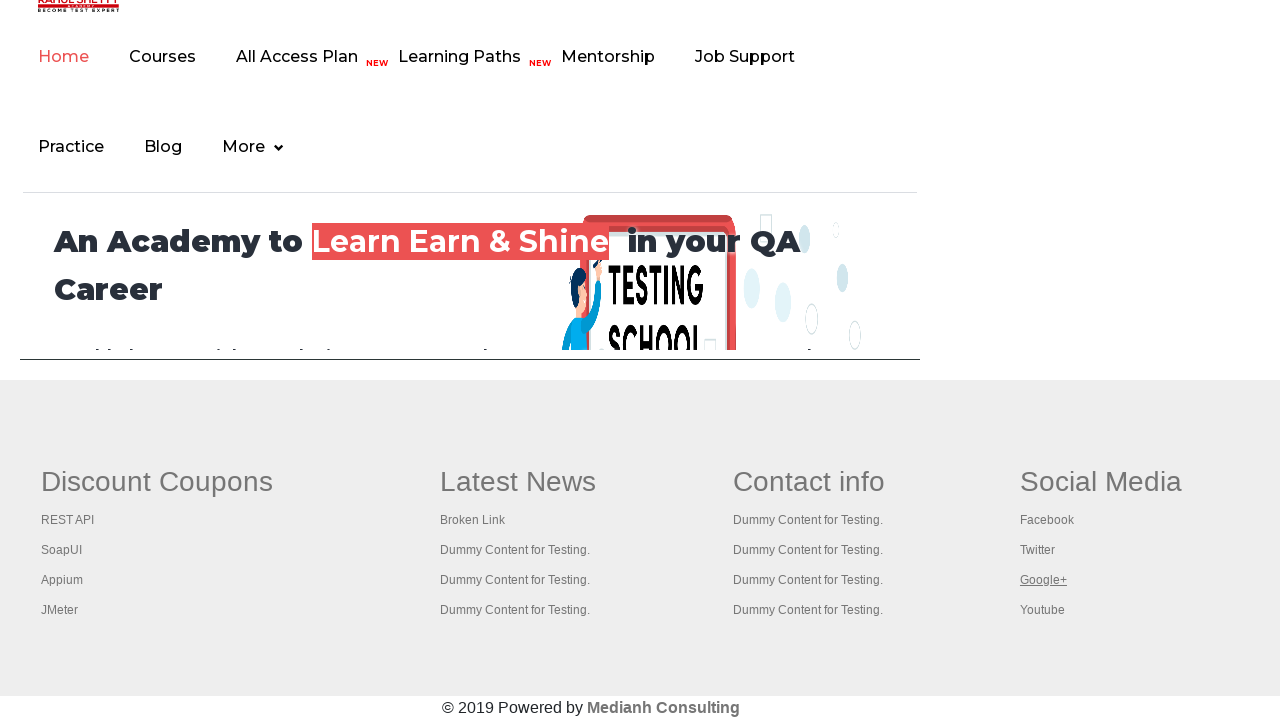

Clicked fourth section link 5 of 5 (Ctrl+Click to open in new tab) at (1042, 610) on xpath=//table/tbody/tr/td[4]/ul//a >> nth=4
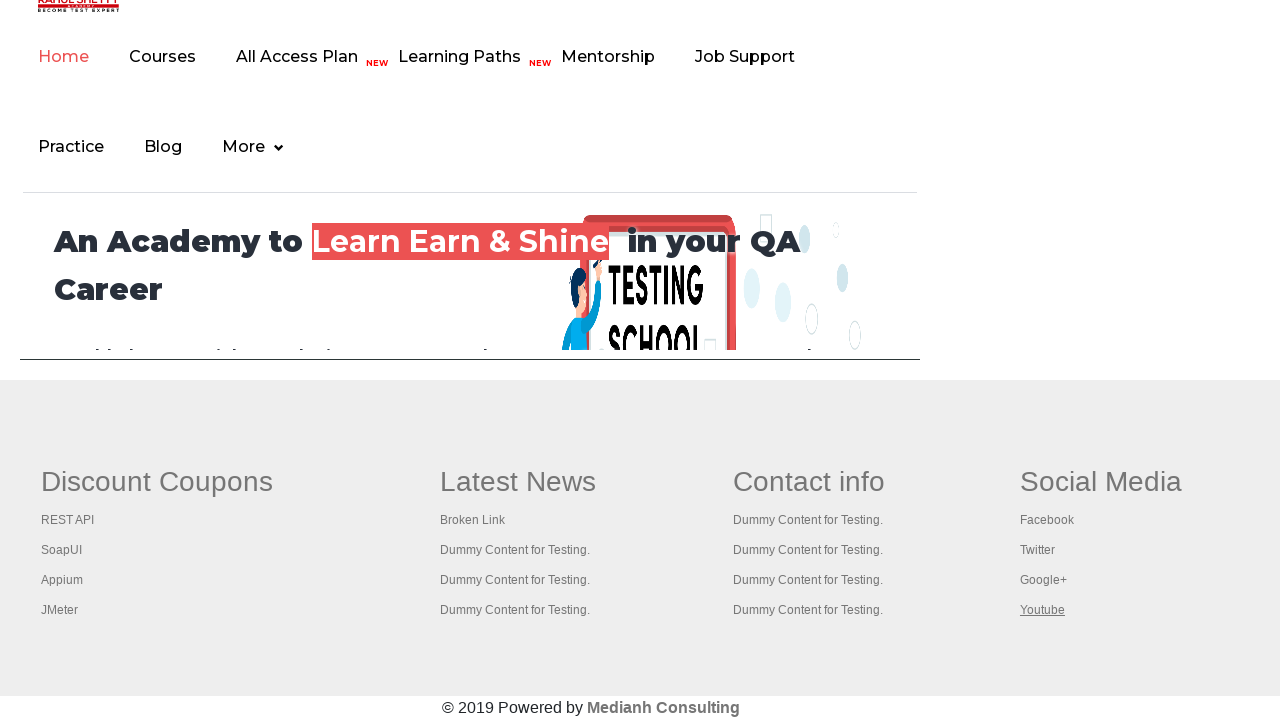

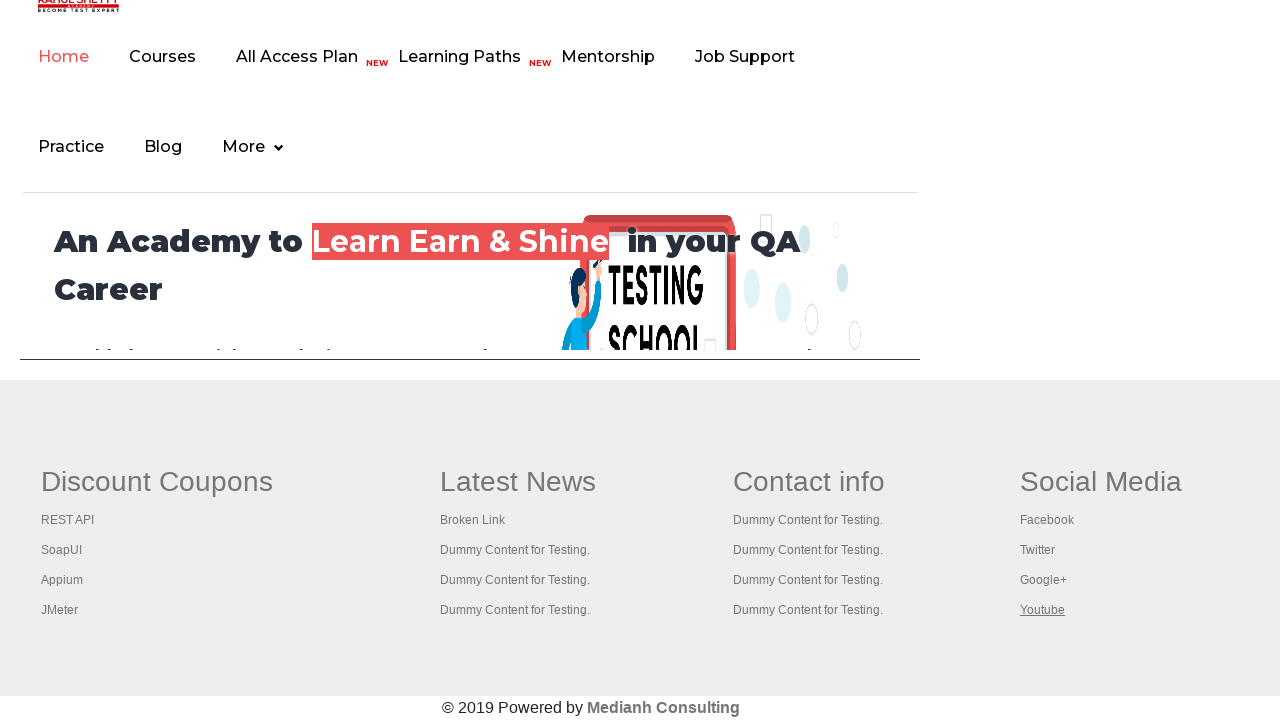